Navigates to W3Schools JavaScript tryit editor, switches to iframe, and highlights the submit button element with a red border using JavaScript

Starting URL: https://www.w3schools.com/jsref/tryit.asp?filename=tryjsref_submit_get

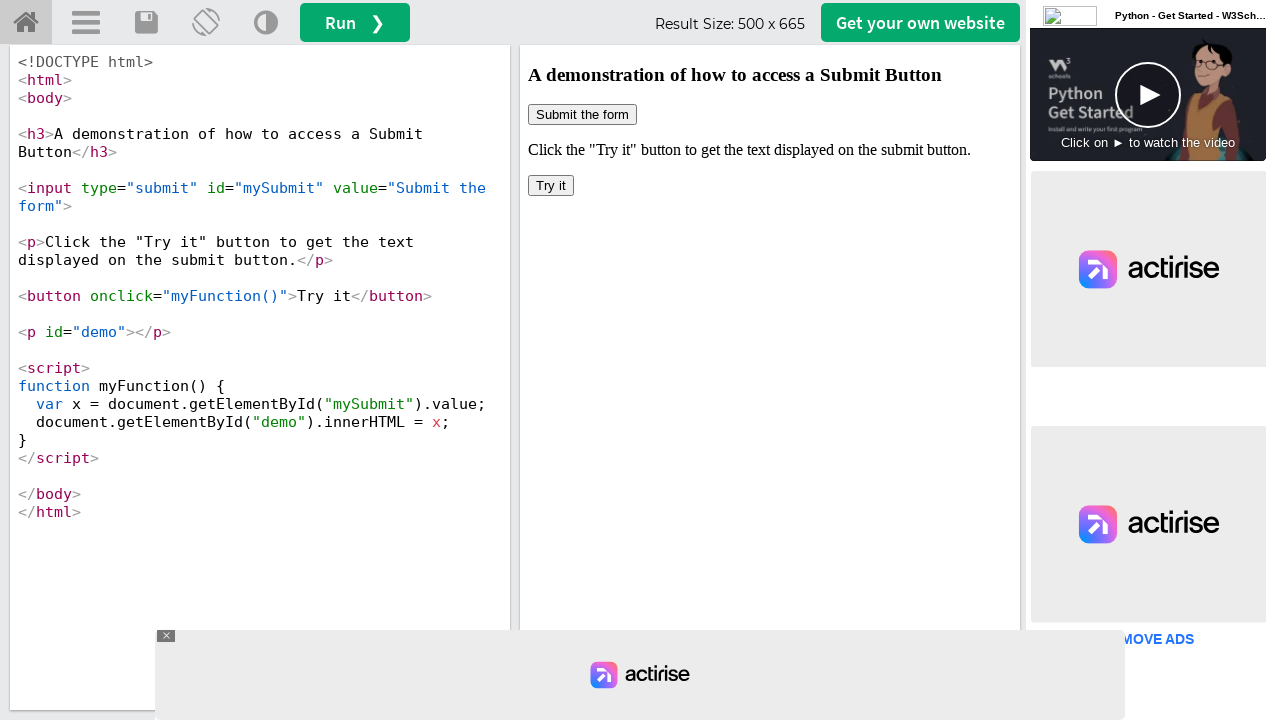

Navigated to W3Schools JavaScript tryit editor
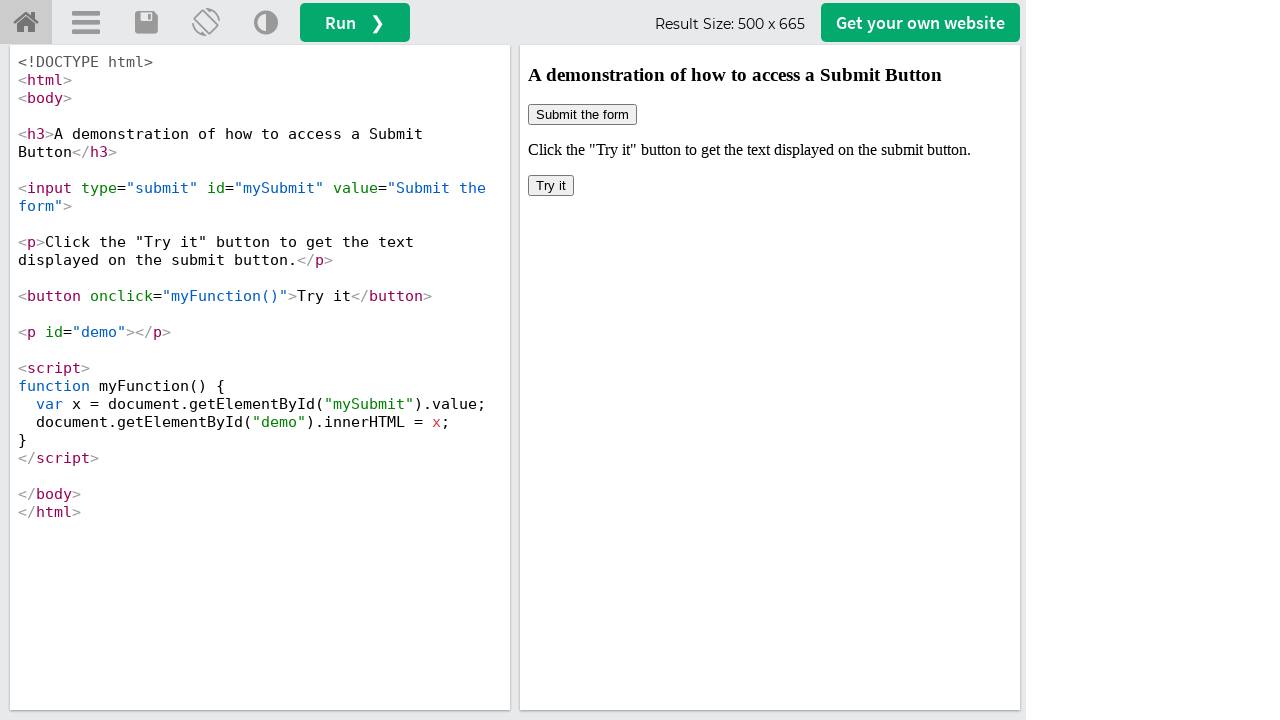

Located iframe element with id 'iframeResult'
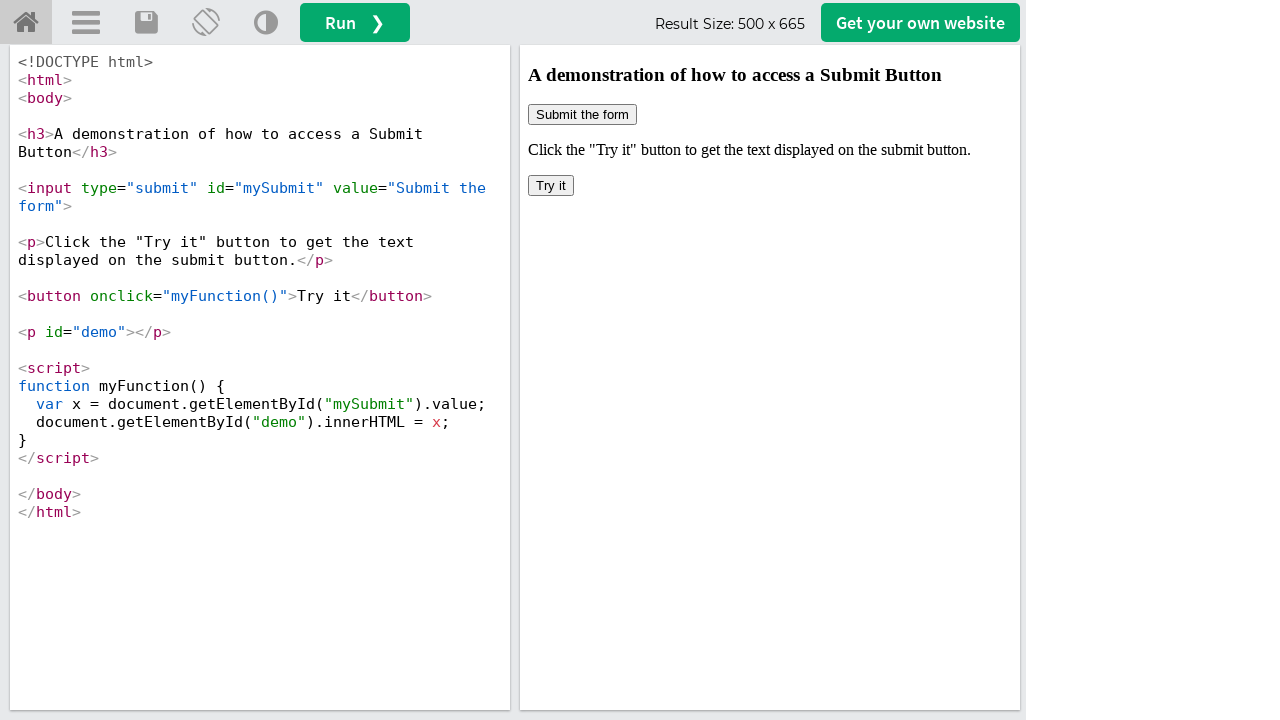

Applied red border styling to submit button using JavaScript
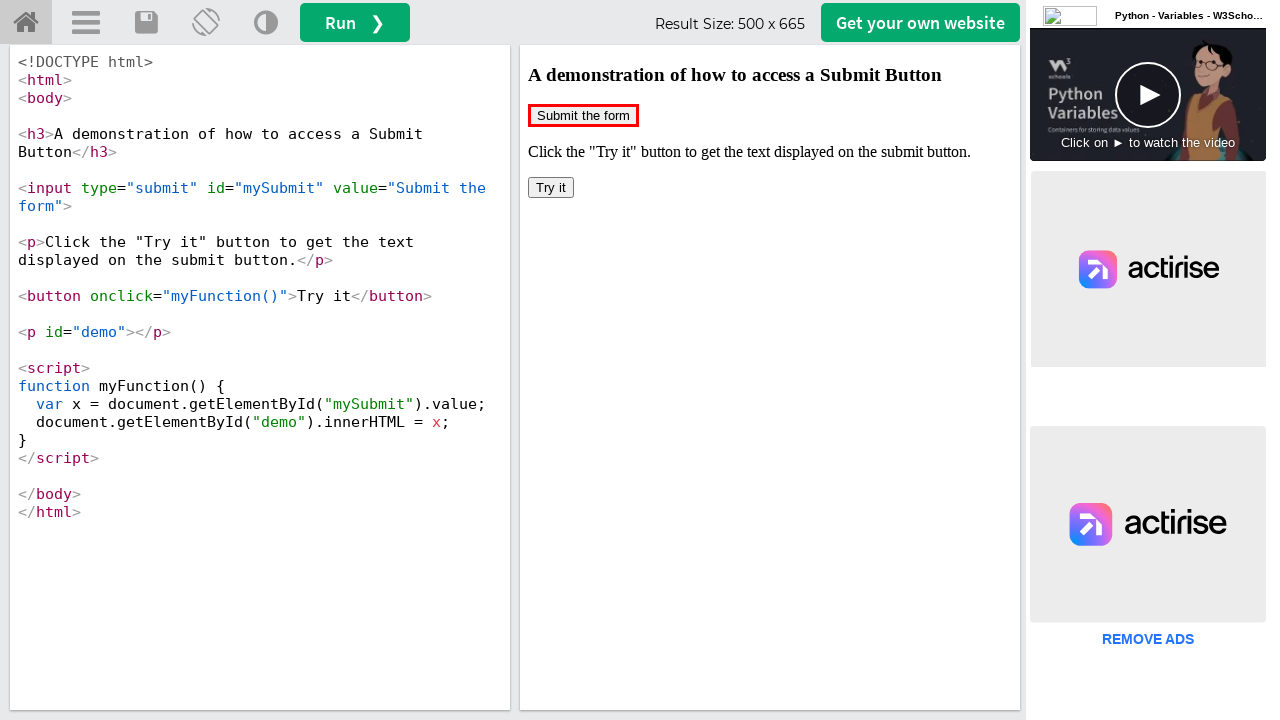

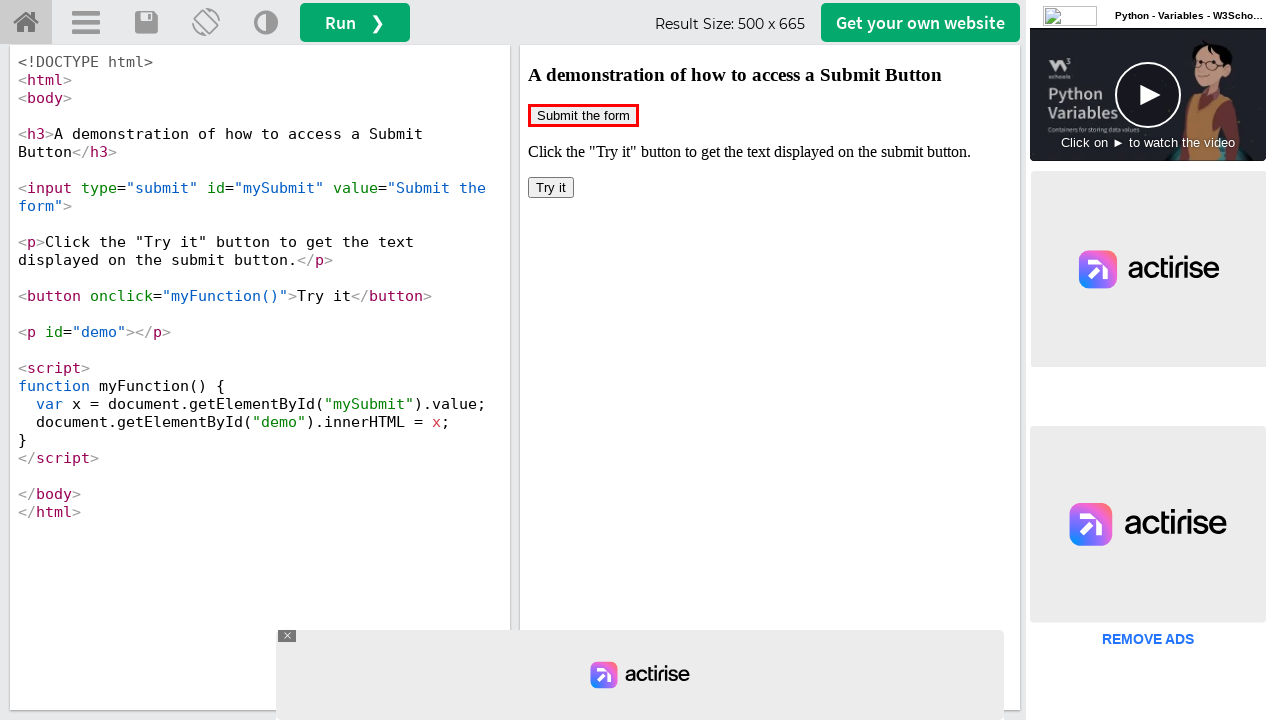